Navigates to a personal website, clicks on the blog section, and clicks on a read button to view blog content

Starting URL: https://atilsamancioglu.com

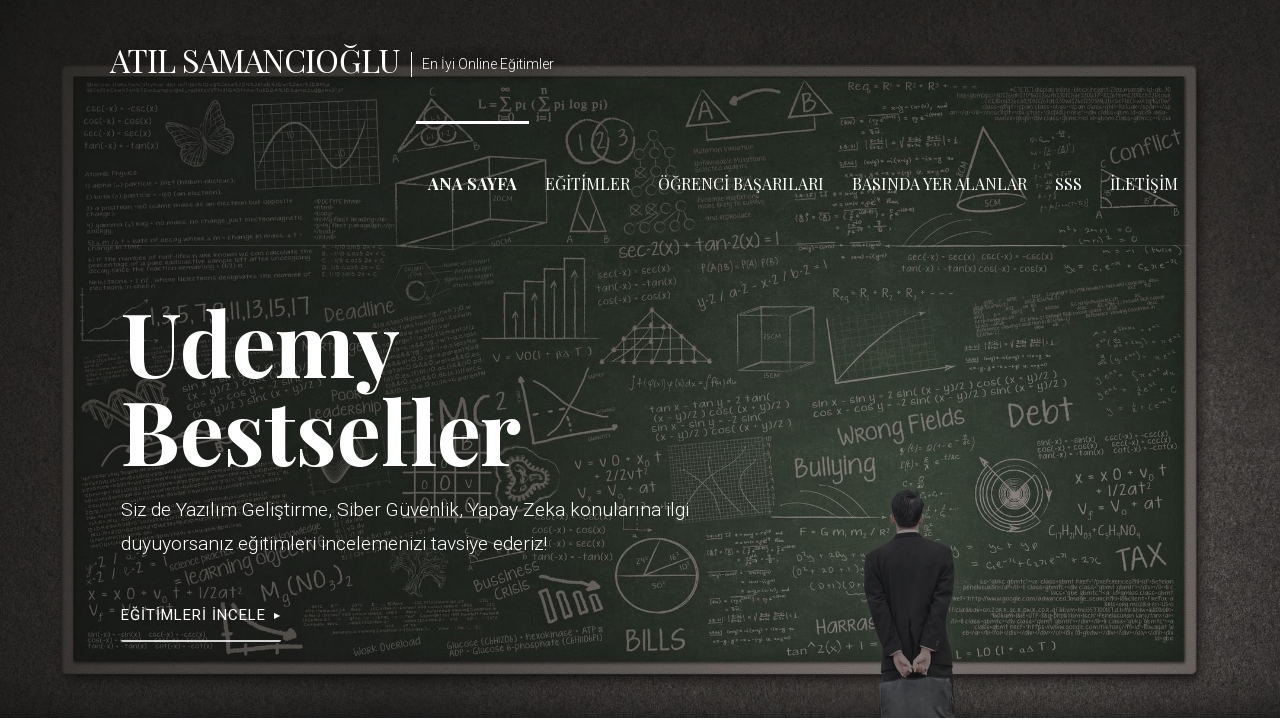

Navigated to personal website at https://atilsamancioglu.com
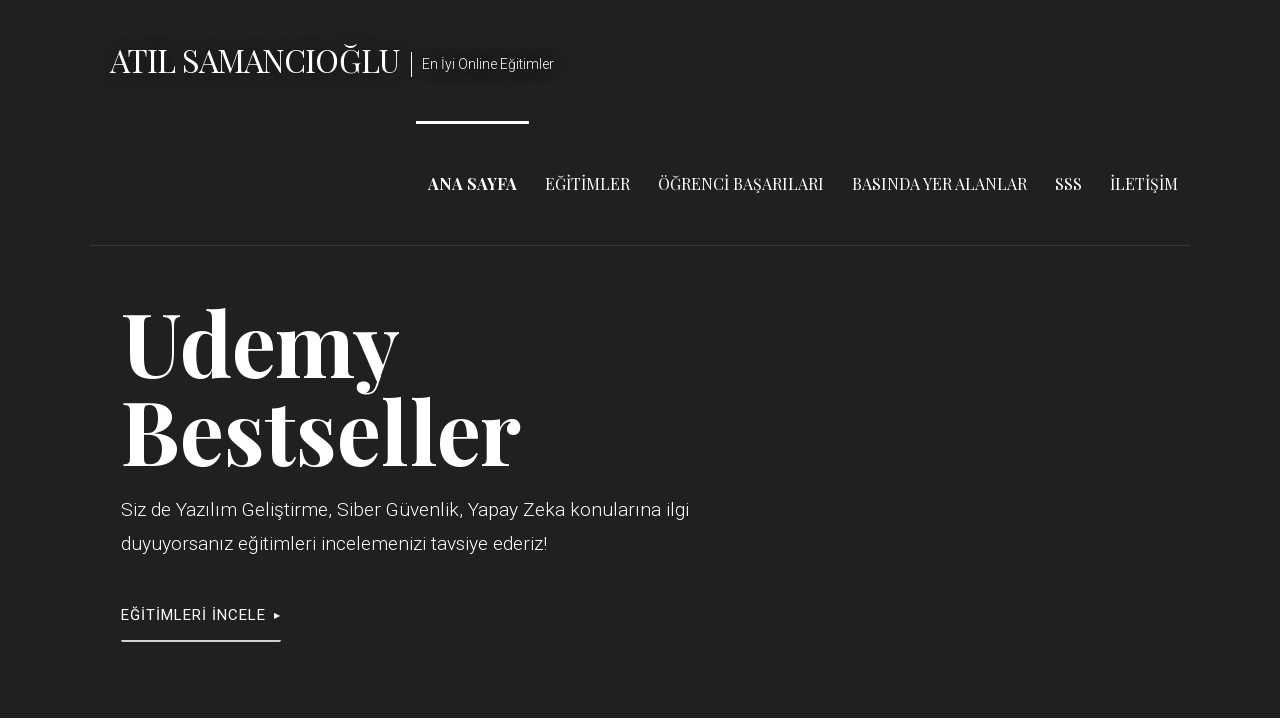

Blog navigation link selector is ready
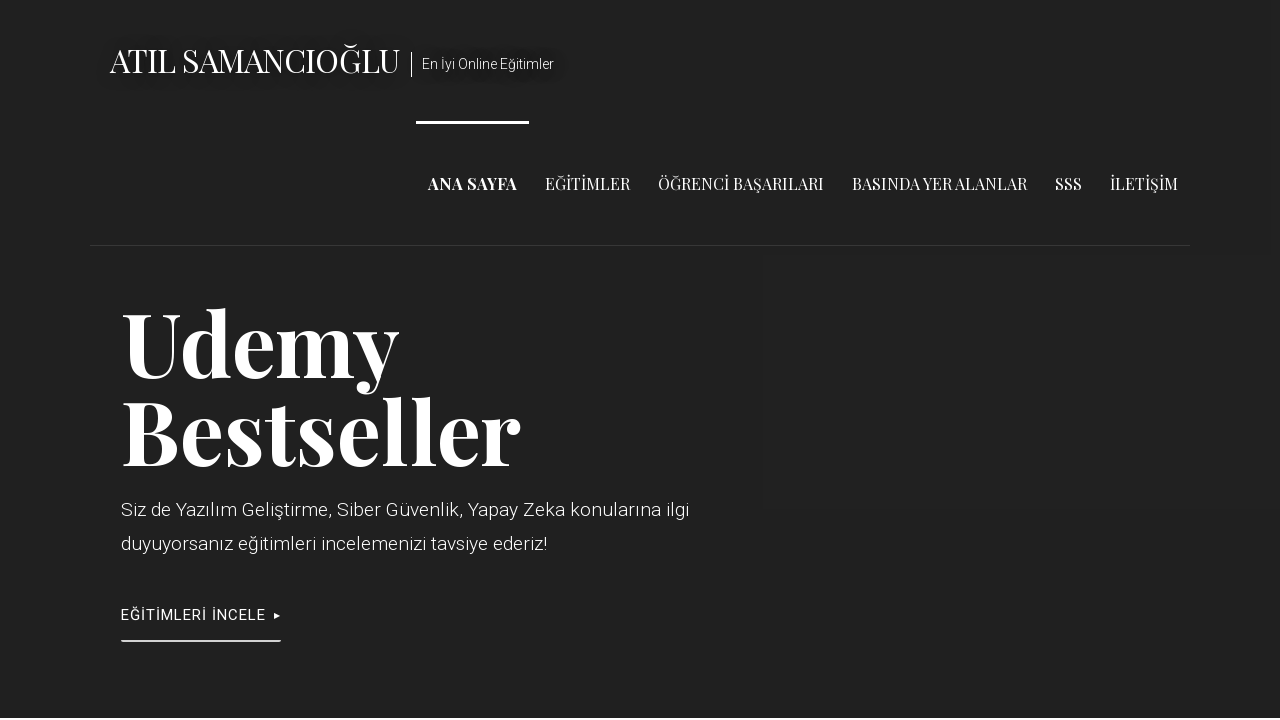

Clicked on the Blog navigation link at (741, 183) on xpath=/html/body/div[1]/header/div[1]/div[3]/nav/div/ul/li[3]/a
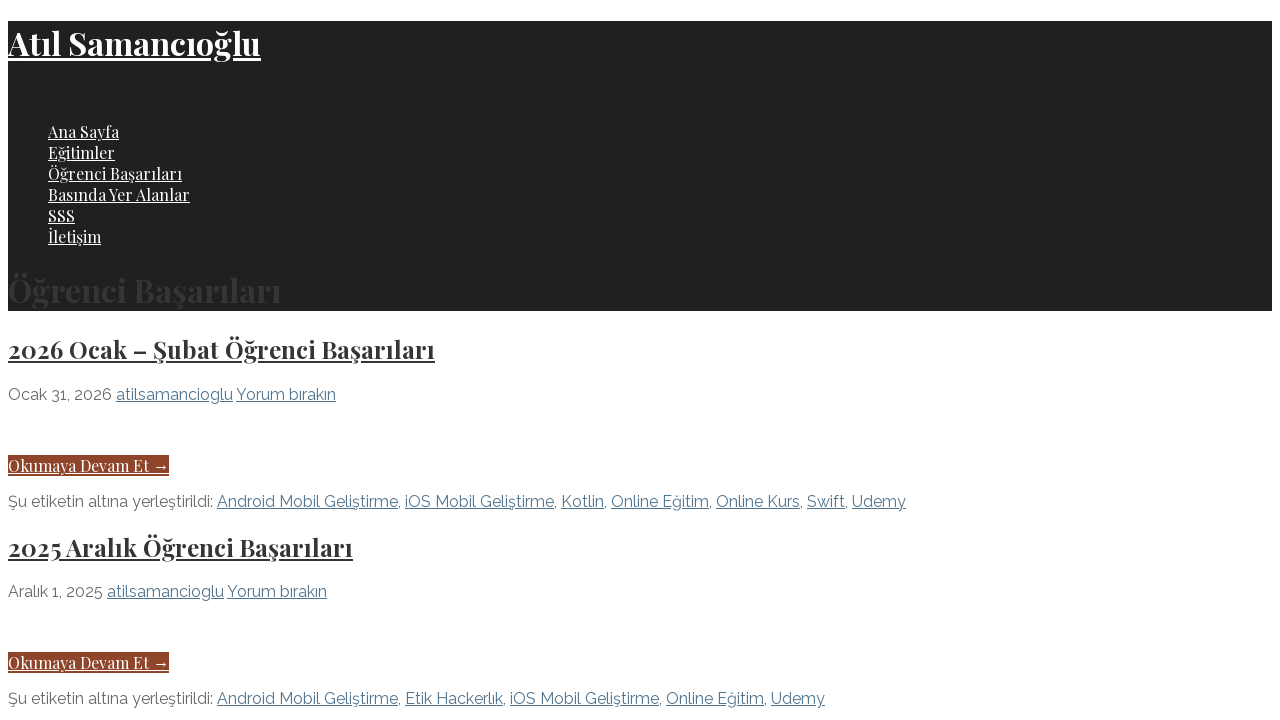

Read button selector is ready
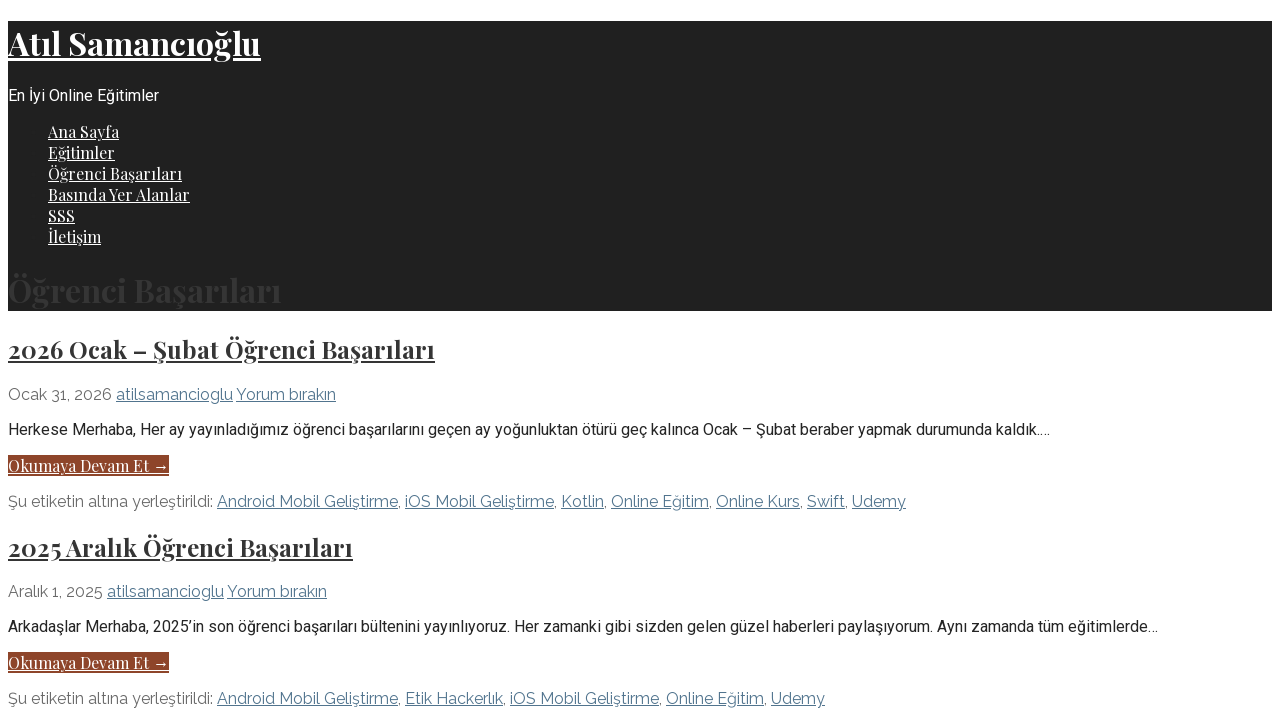

Clicked on the first Read button to view blog content at (88, 465) on .button
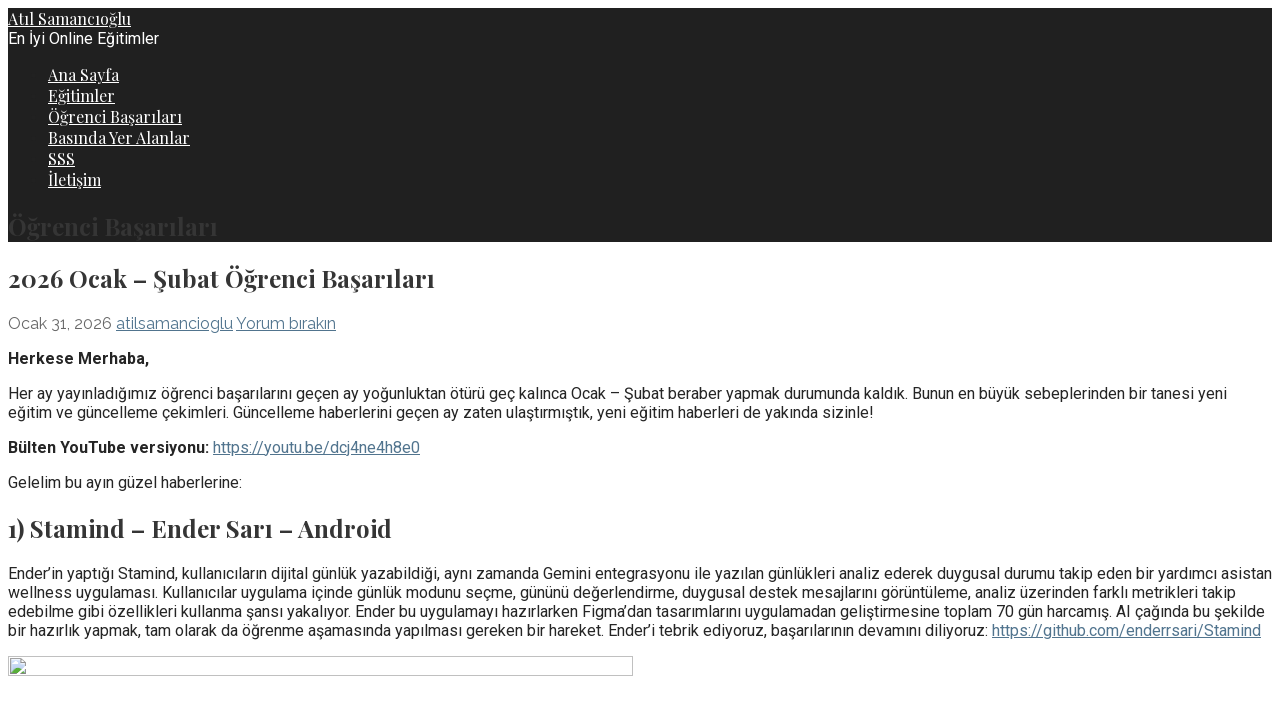

Article list loaded successfully
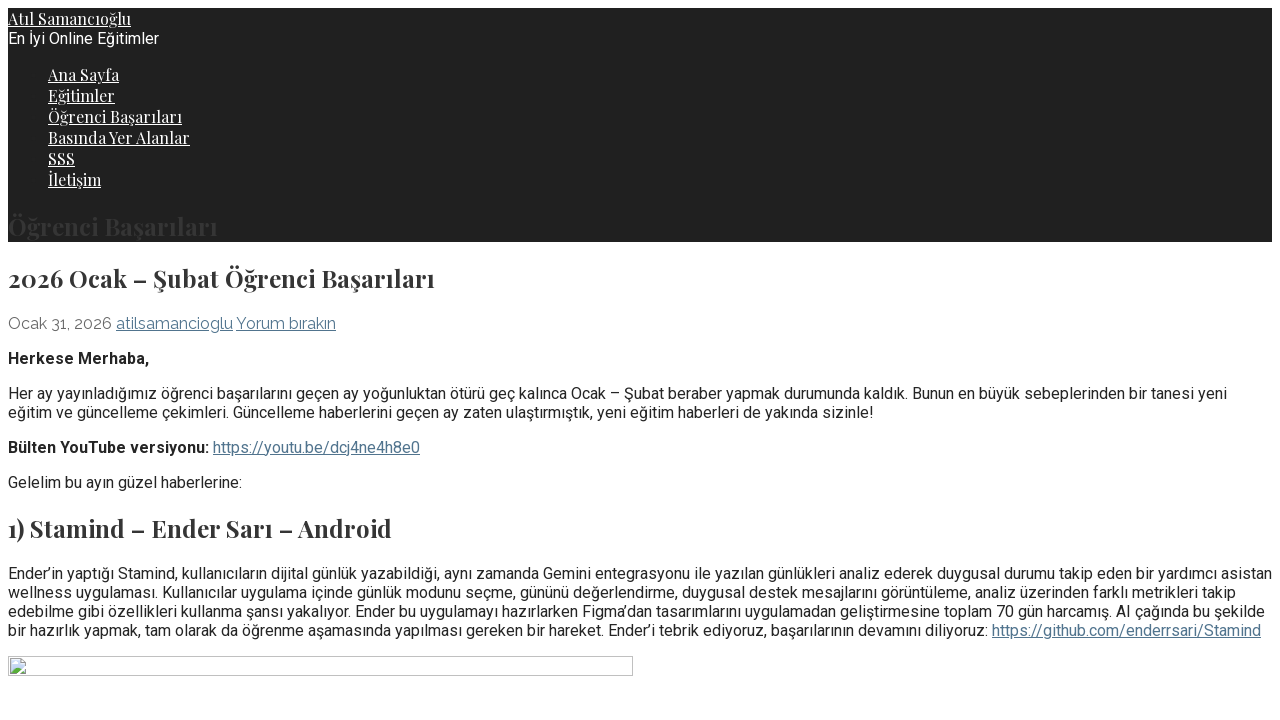

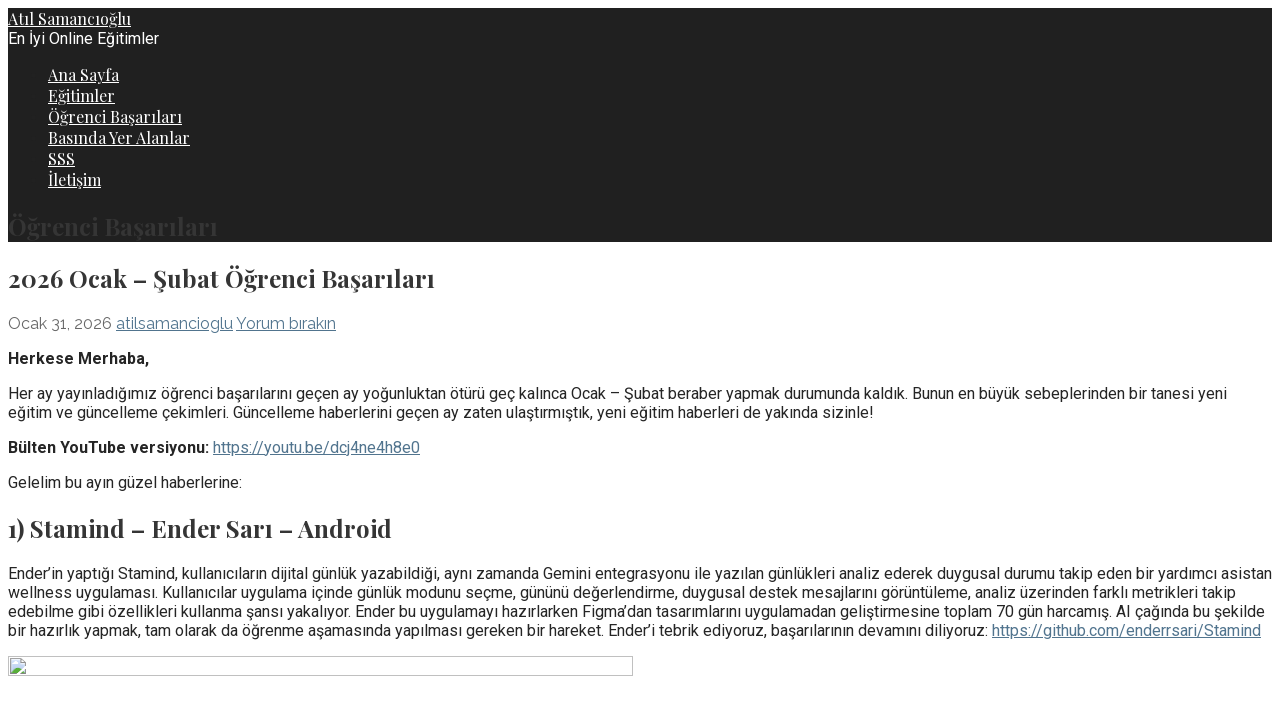